Tests dropdown selection by selecting 'Option 2' and verifying the selected value

Starting URL: https://the-internet.herokuapp.com/dropdown

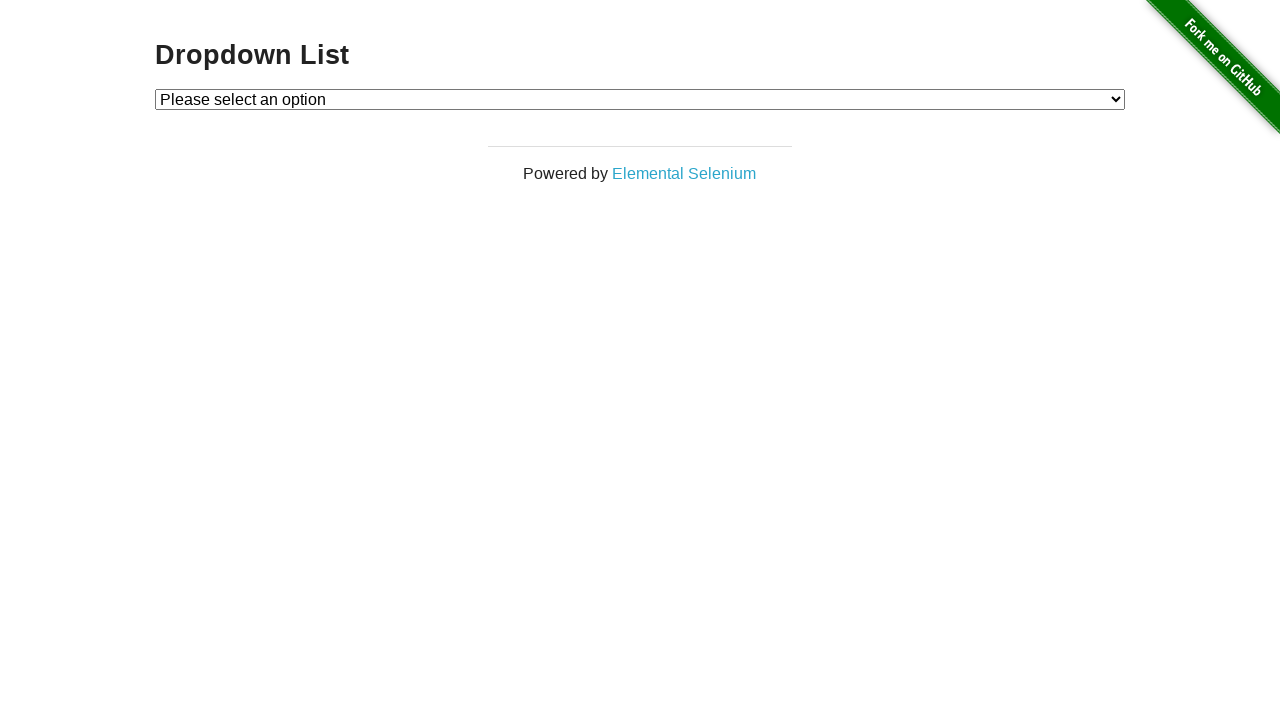

Located dropdown element with id 'dropdown'
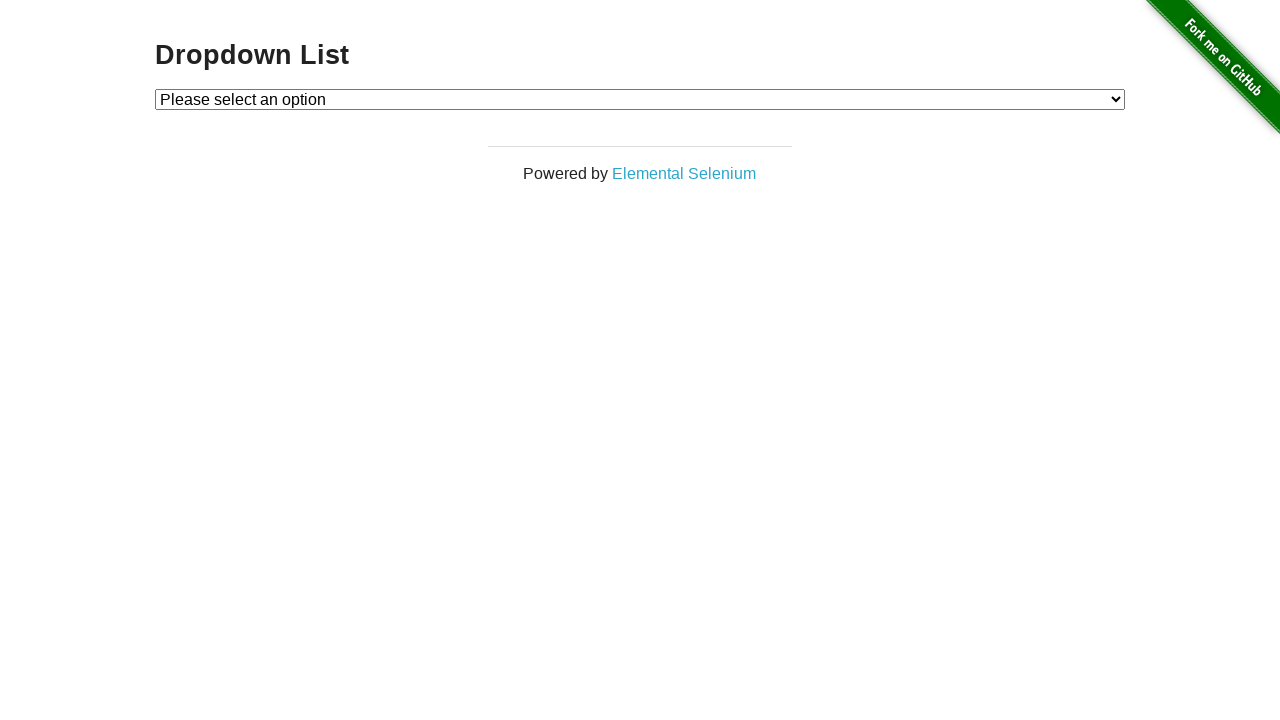

Selected 'Option 2' from dropdown on select#dropdown
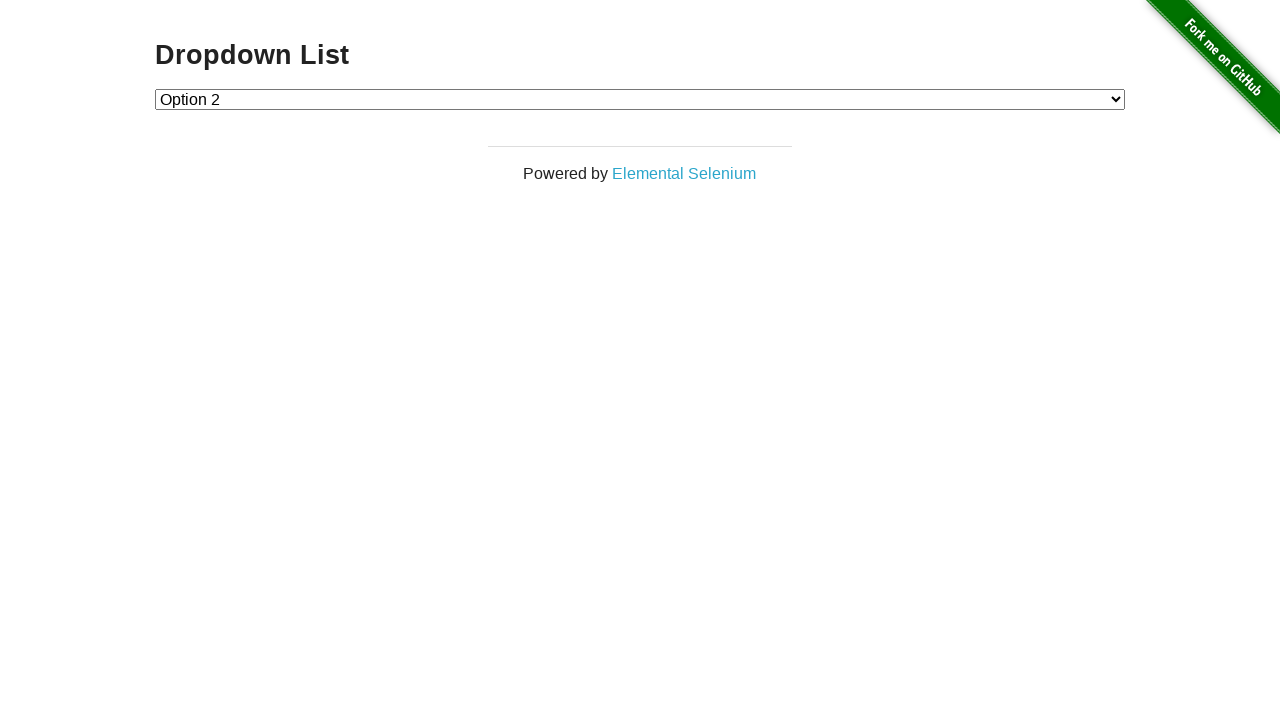

Retrieved selected value from dropdown
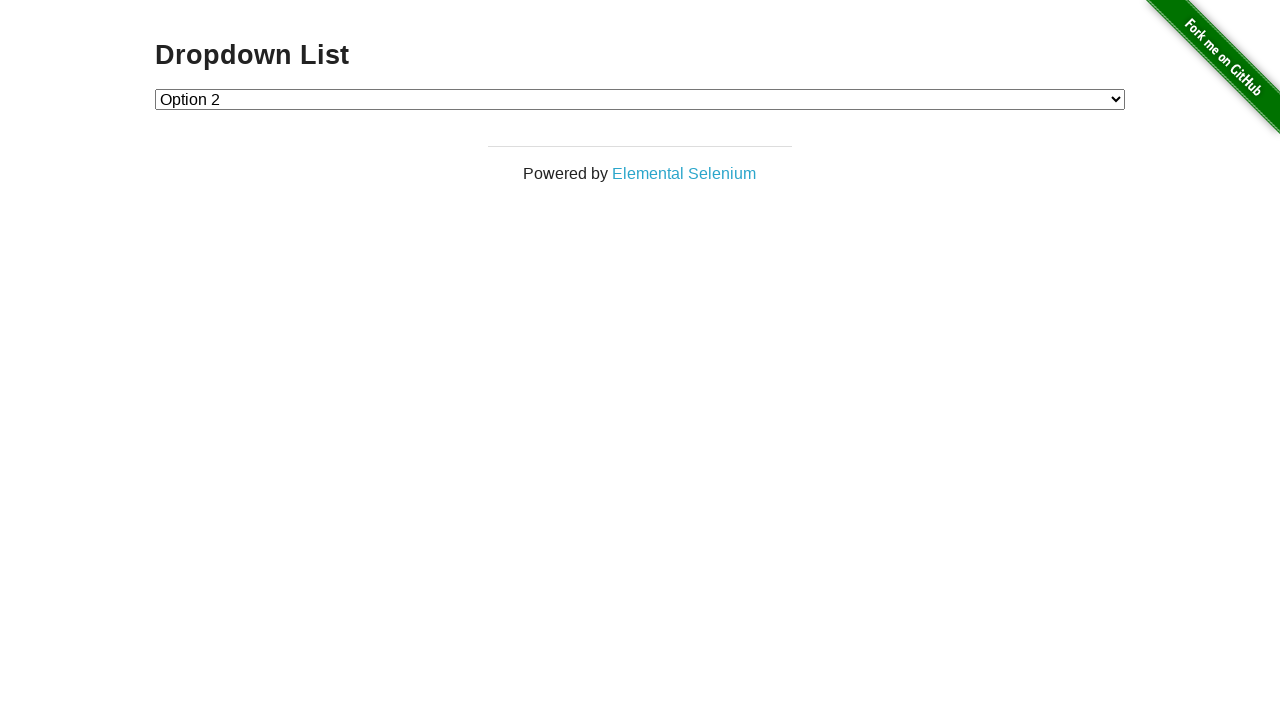

Verified that selected value equals '2'
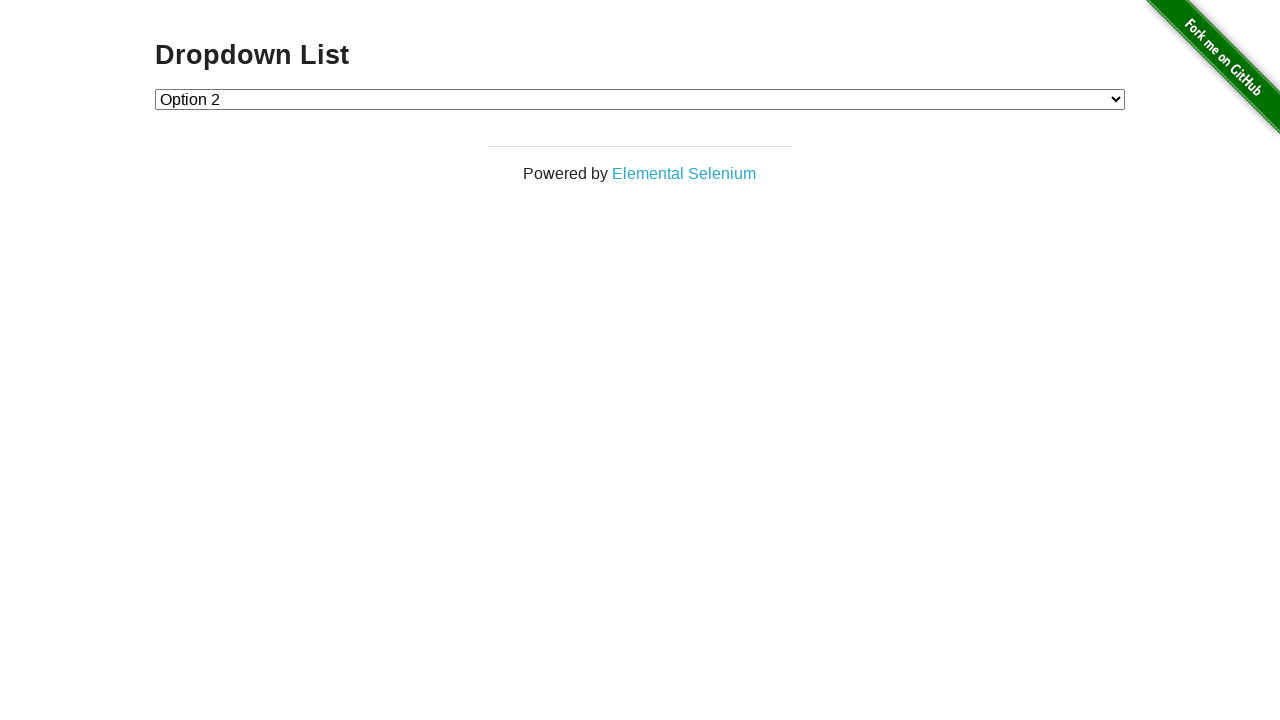

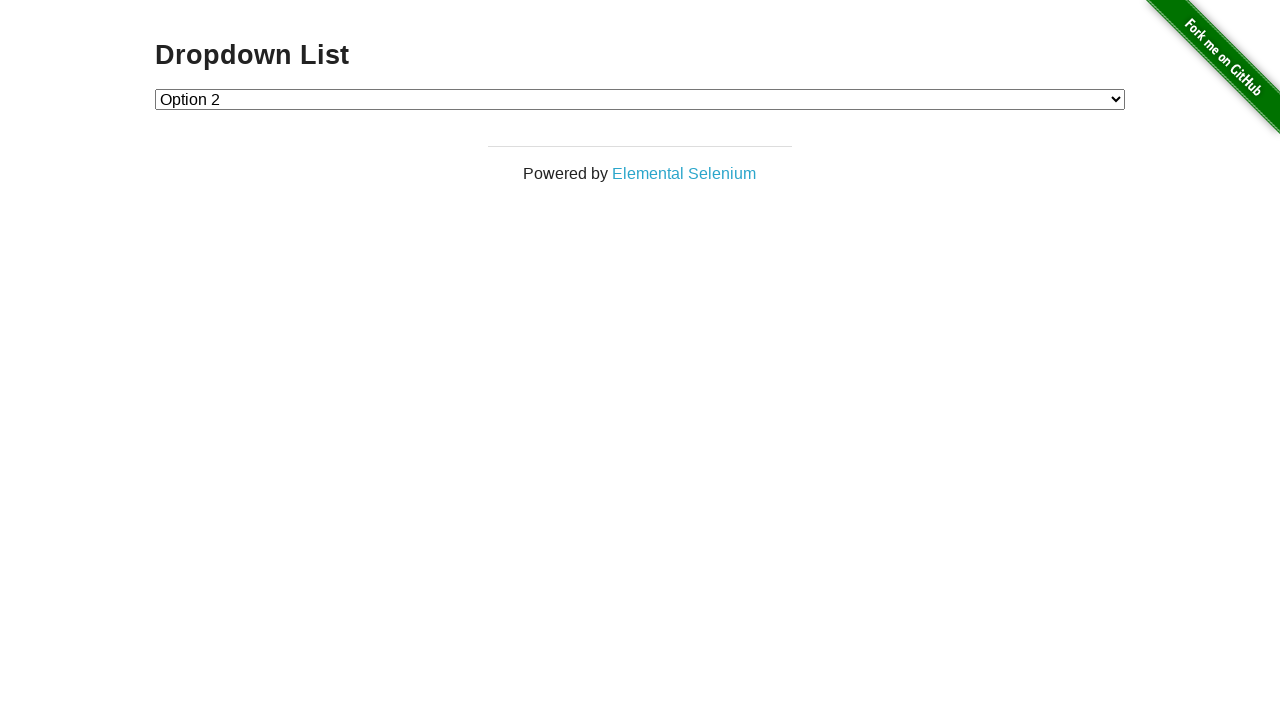